Navigates to business for sale category and filters by area and price range

Starting URL: https://www.yad2.co.il/

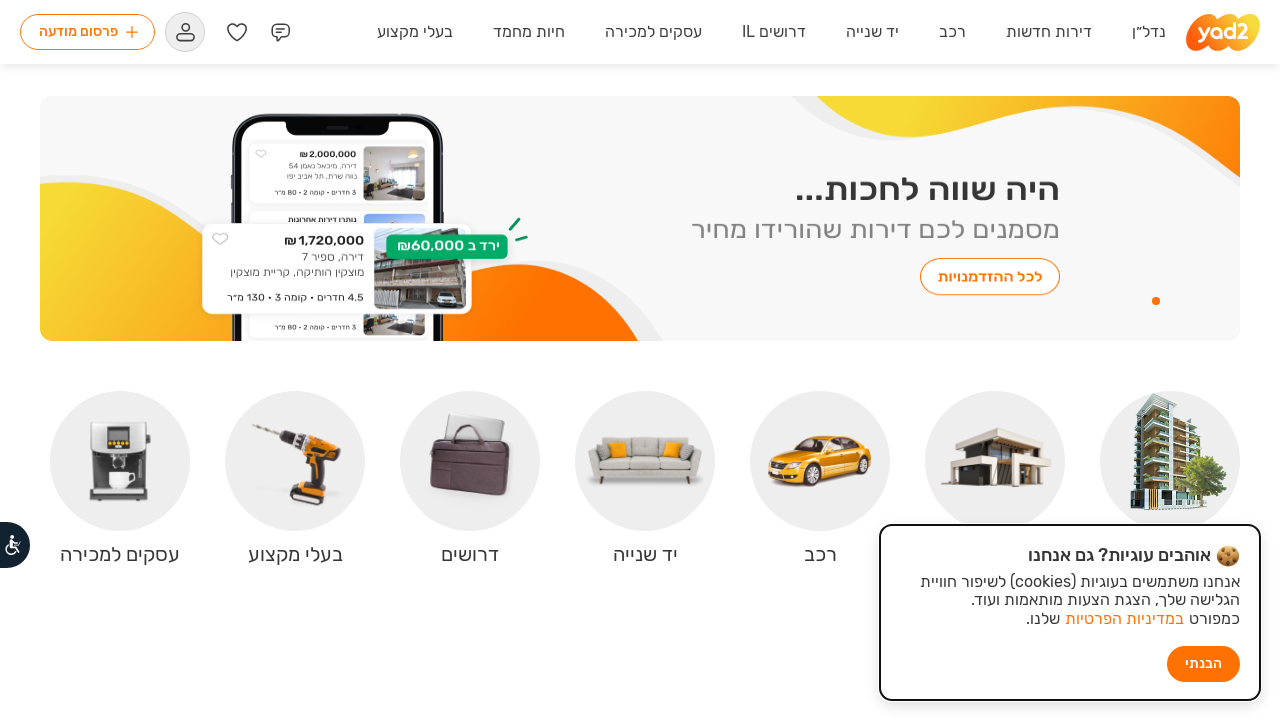

Clicked on 'Businesses for sale' link at (654, 32) on text=עסקים למכירה
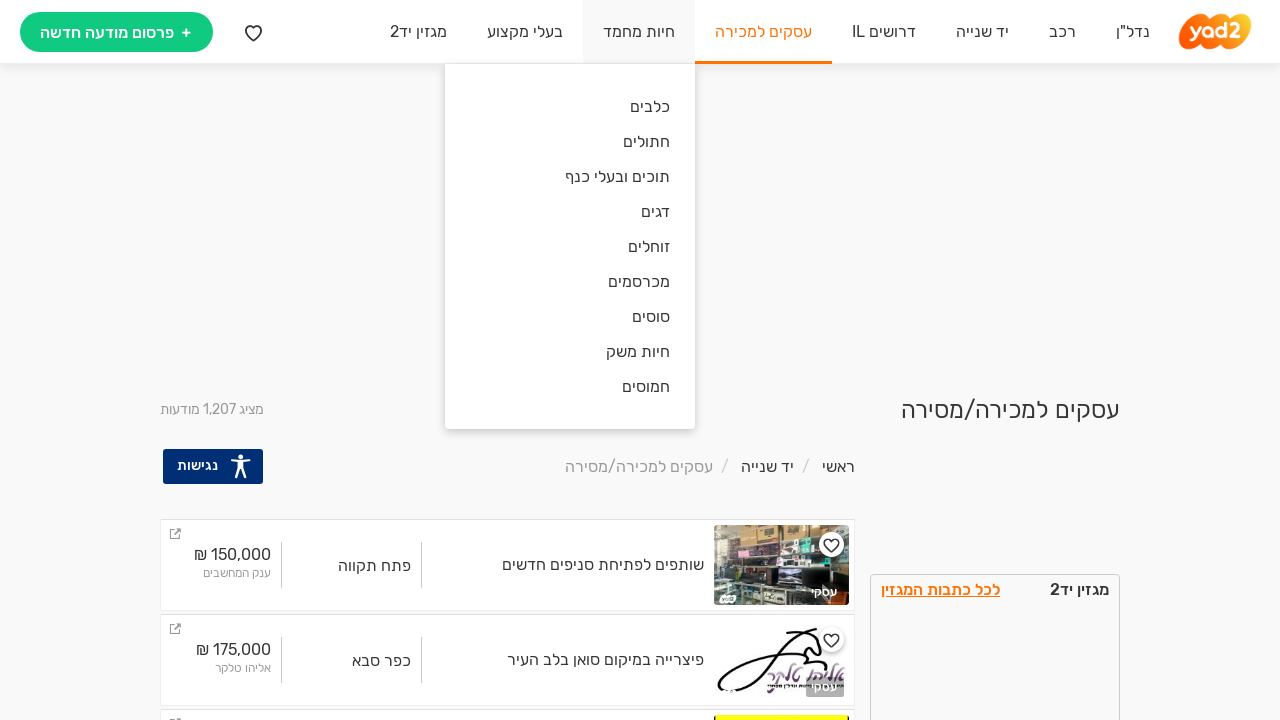

Waited for page to load after clicking businesses link
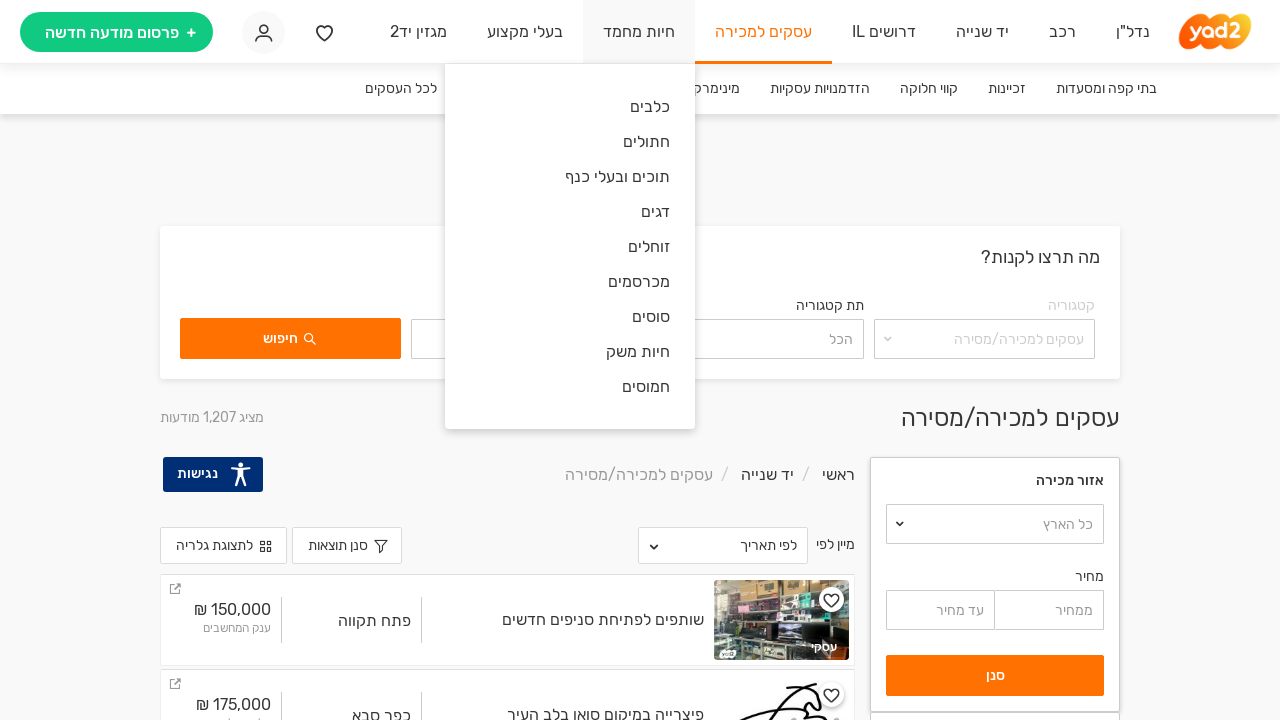

Scrolled area input field into view
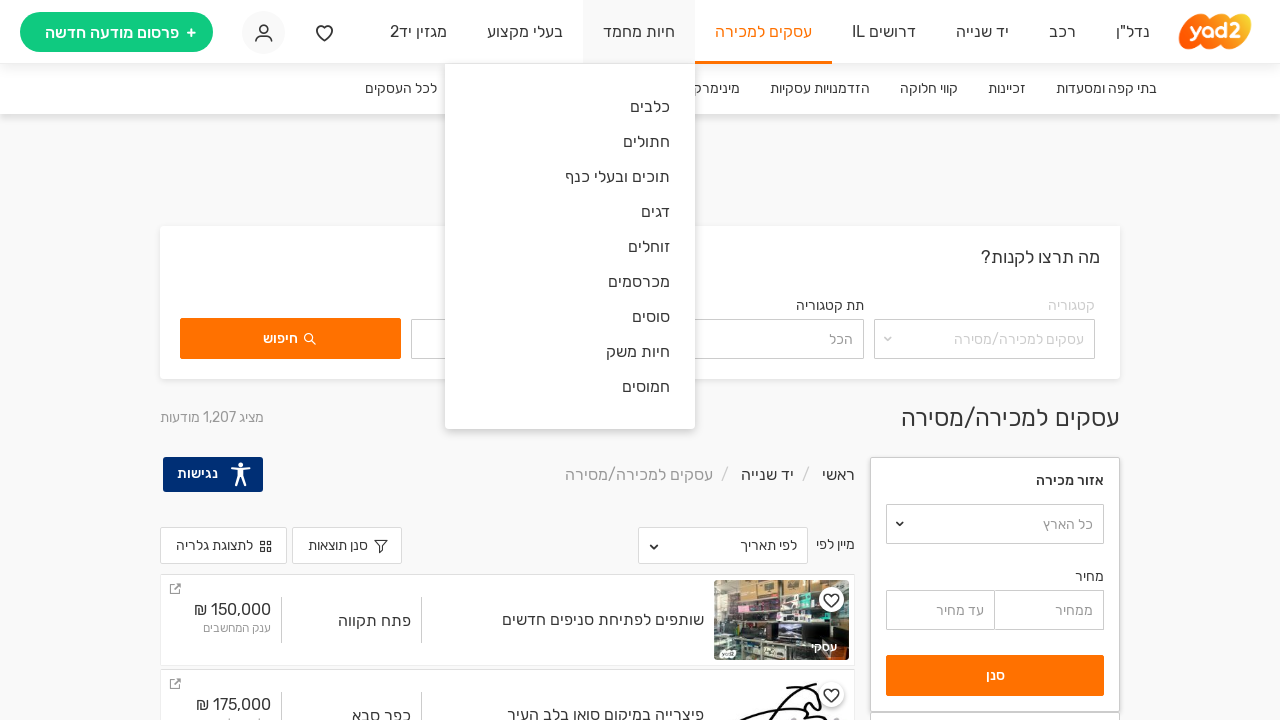

Waited for area input field to be ready
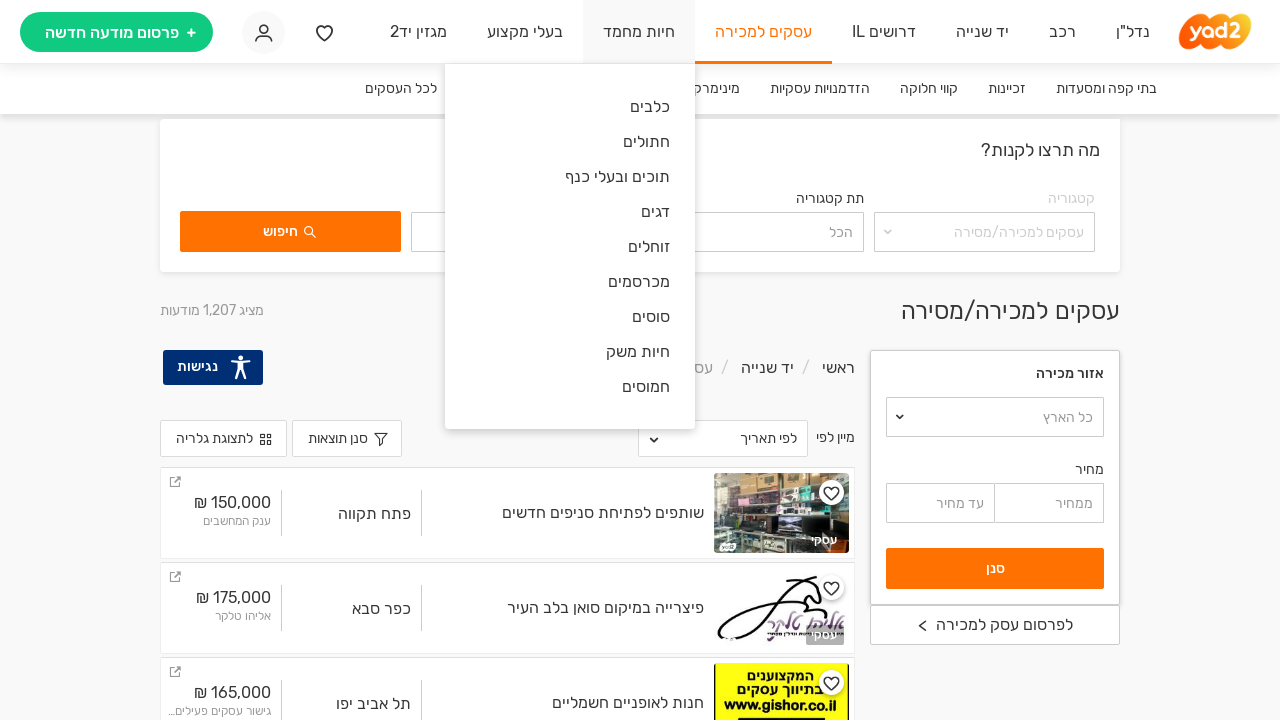

Cleared area input field on xpath=//*[@id="__layout"]/div/main/div/div[4]/div[5]/div[1]/div/div[1]/div[1]/di
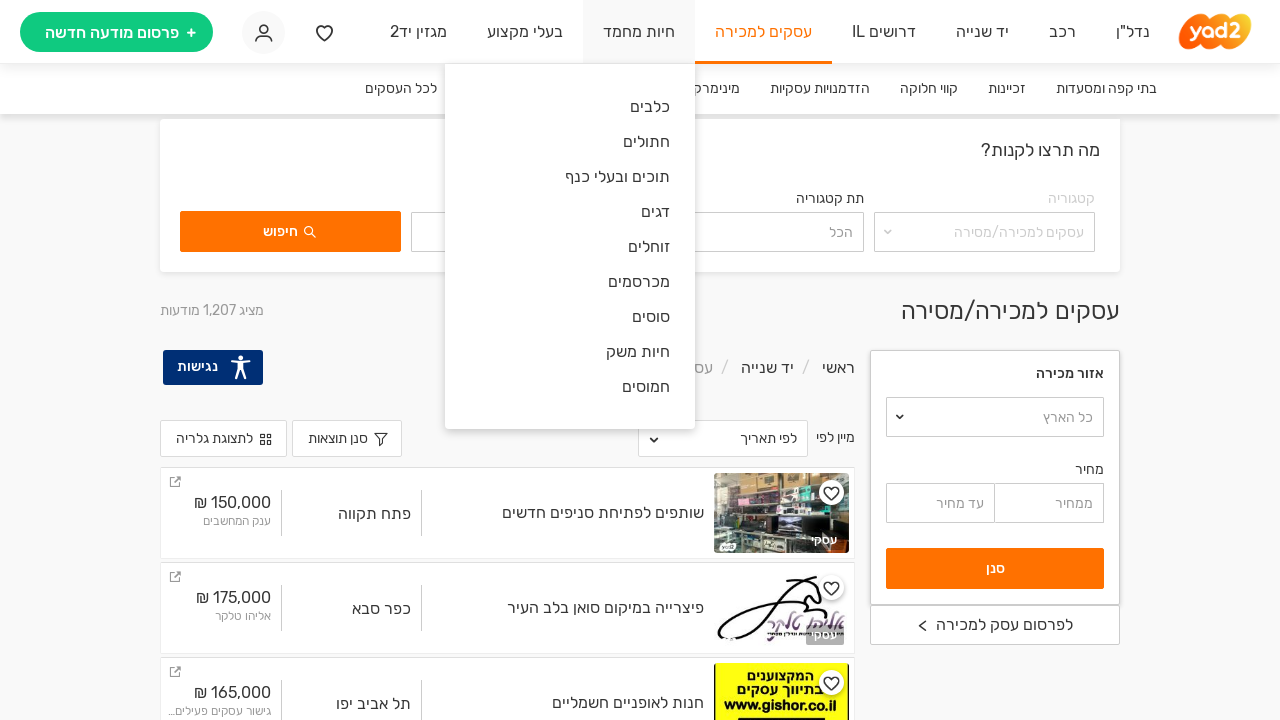

Filled area input field with 'דרום' (South) on xpath=//*[@id="__layout"]/div/main/div/div[4]/div[5]/div[1]/div/div[1]/div[1]/di
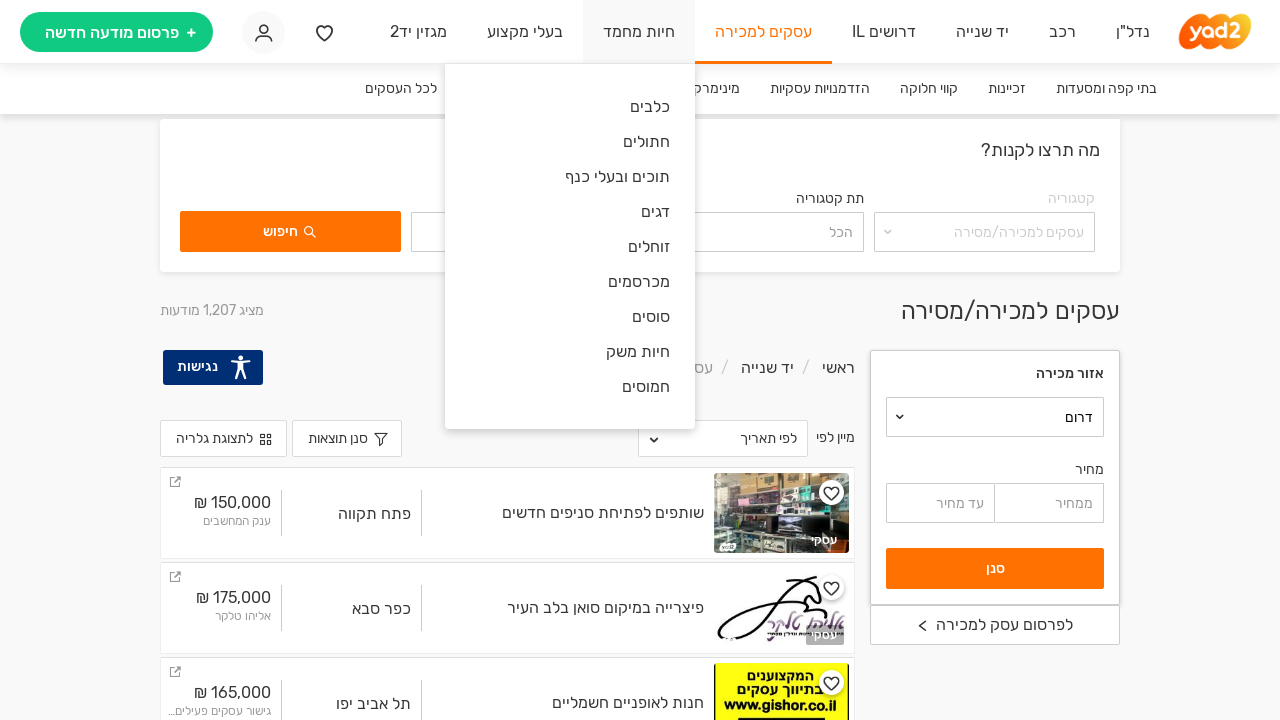

Waited for area suggestions to appear
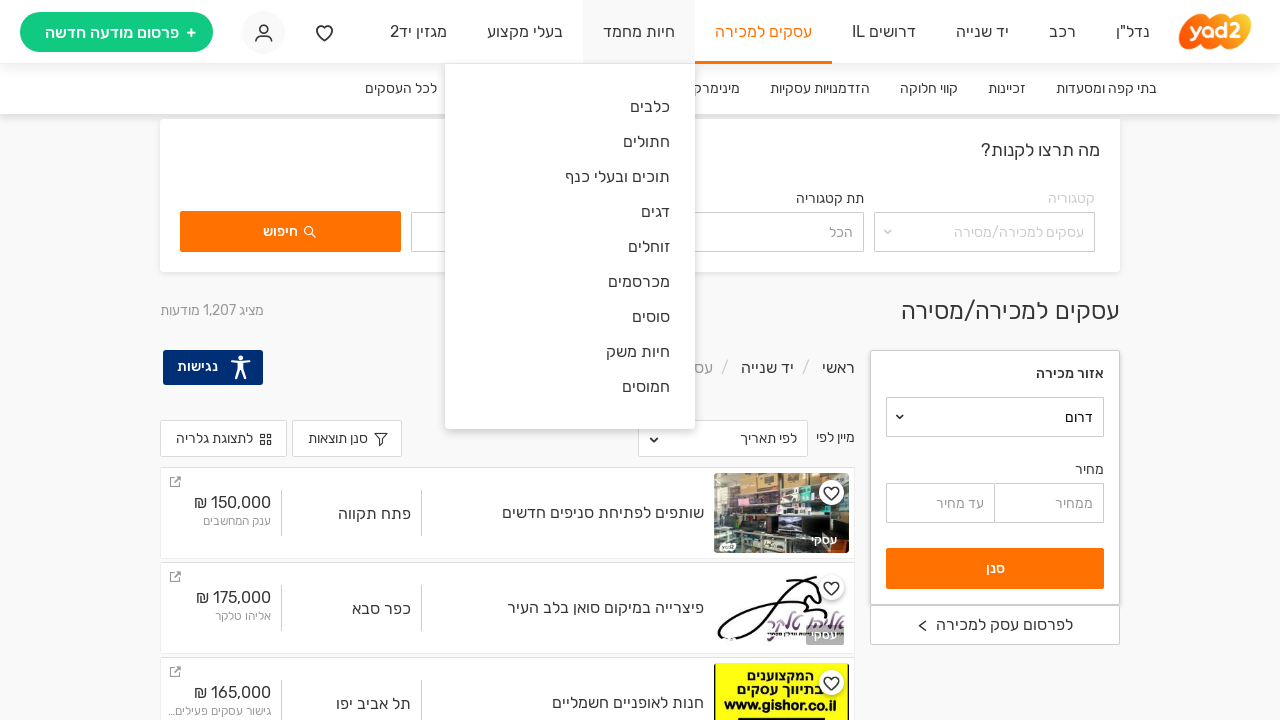

Clicked on area selection field at (995, 402) on xpath=//*[@id="__layout"]/div/main/div/div[4]/div[5]/div[1]/div/div[1]/div[1]/di
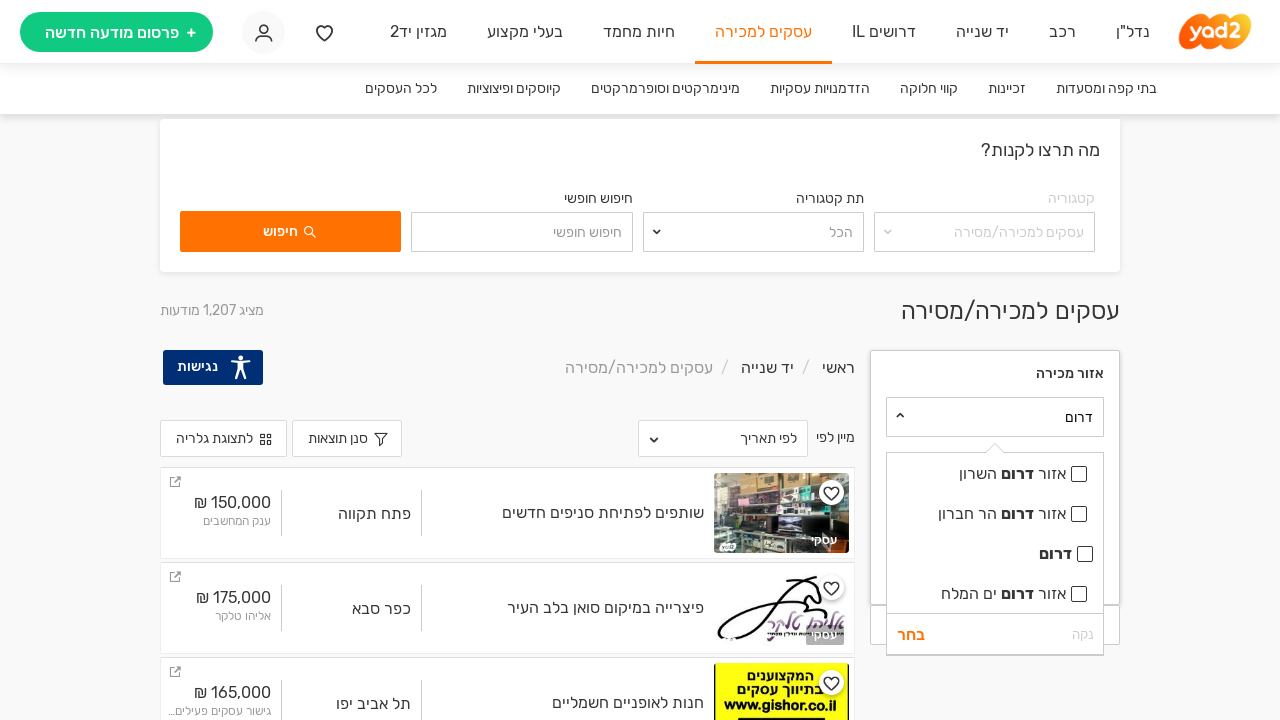

Waited for area dropdown to open
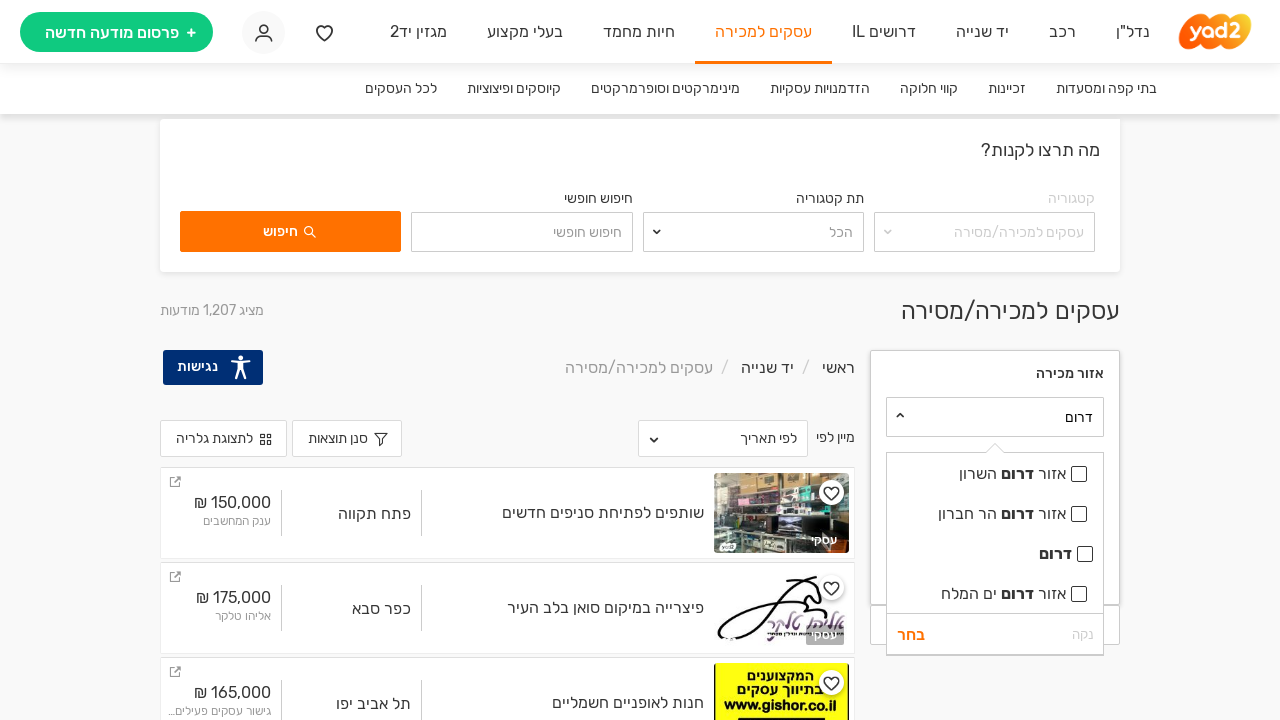

Selected 'דרום' (South) area from dropdown at (995, 554) on xpath=//label[normalize-space()='דרום']
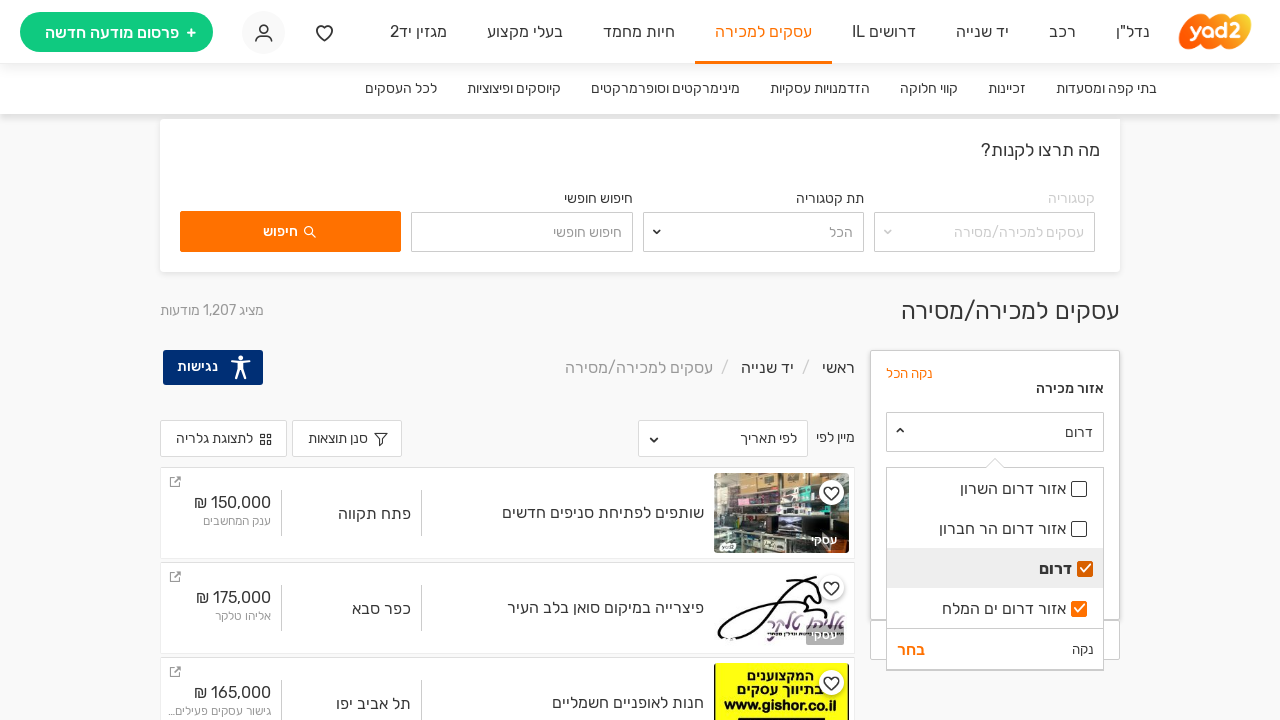

Waited for area selection to be confirmed
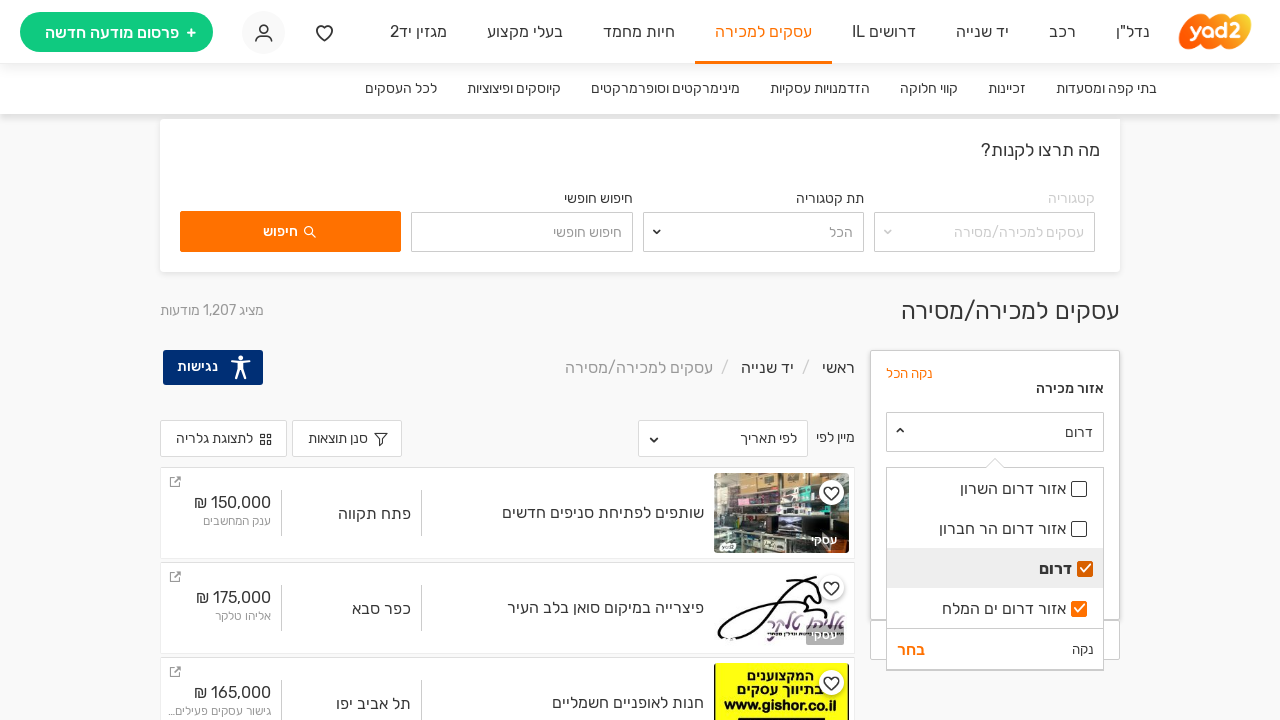

Scrolled minimum price input field into view
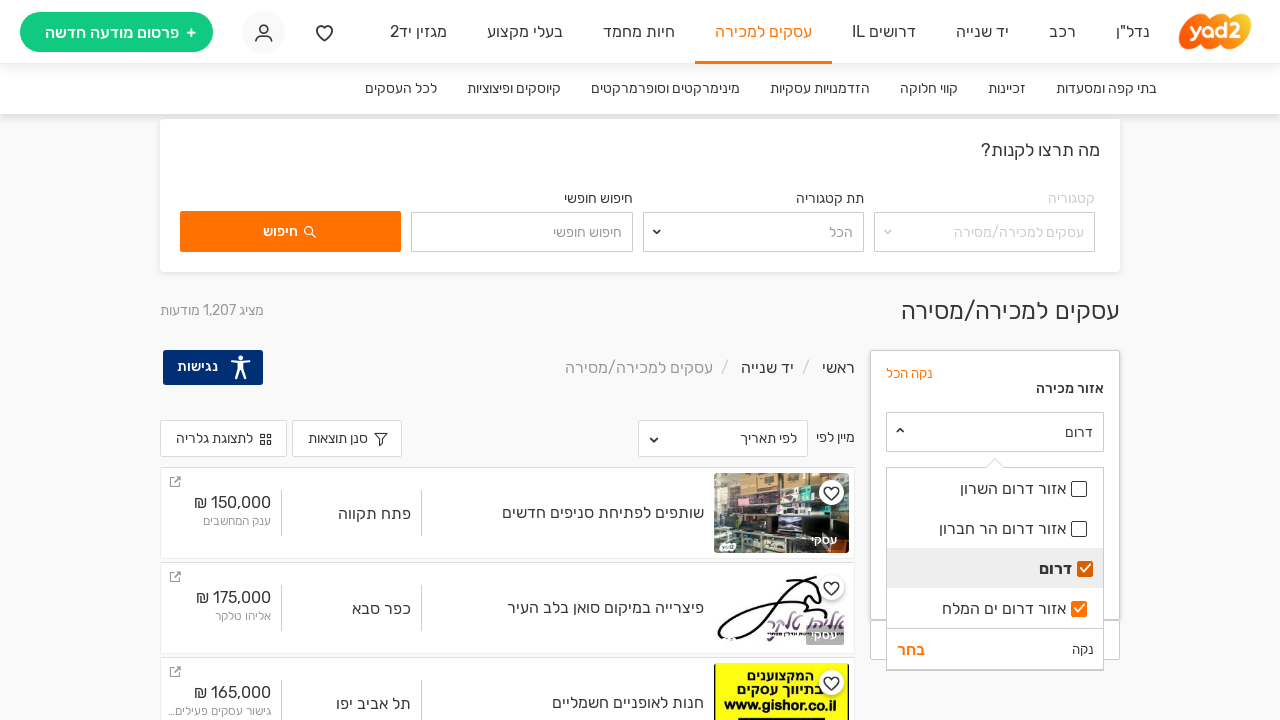

Waited for minimum price input field to be ready
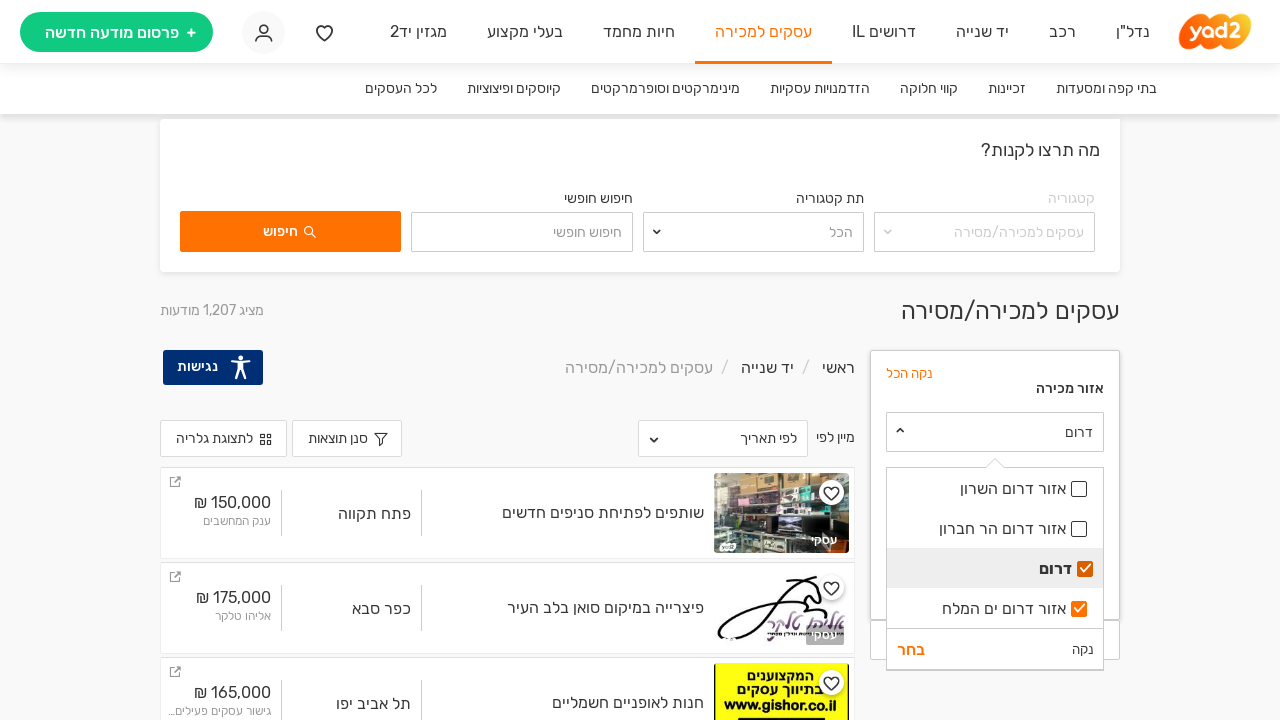

Cleared minimum price input field on xpath=//*[@id="__layout"]/div/main/div/div[4]/div[5]/div[1]/div/div[1]/div[1]/di
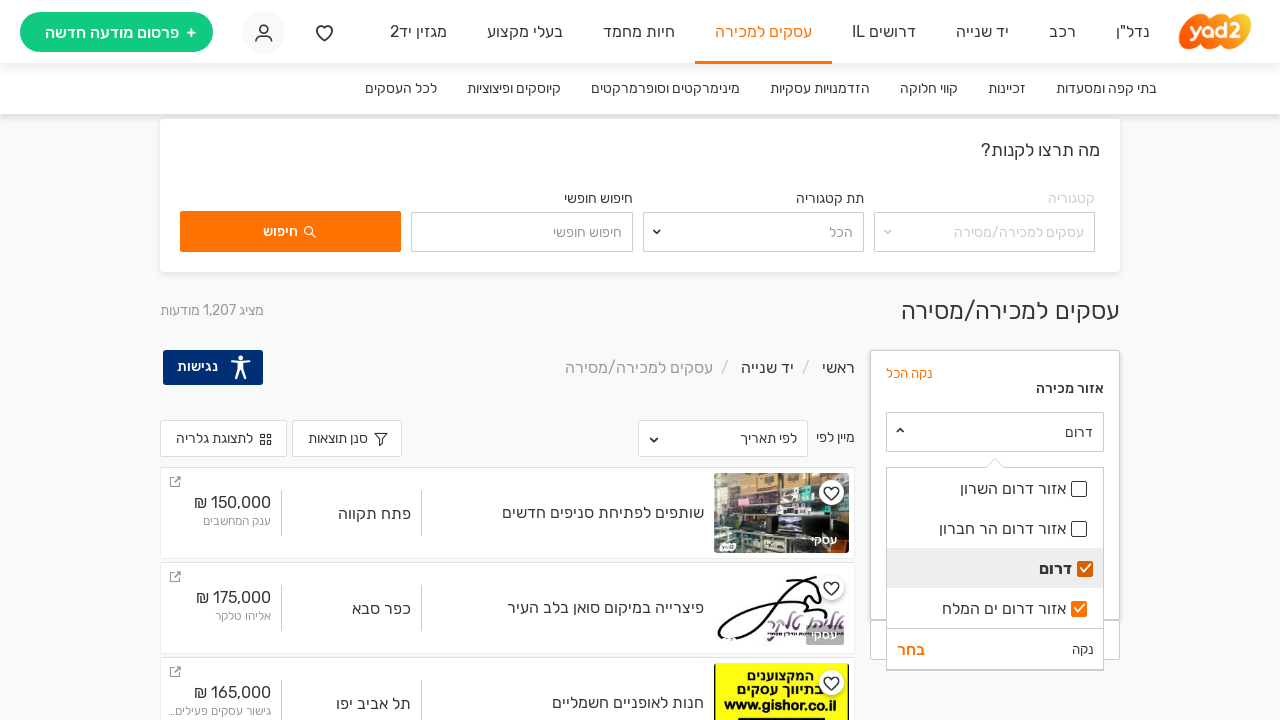

Filled minimum price with '200000' on xpath=//*[@id="__layout"]/div/main/div/div[4]/div[5]/div[1]/div/div[1]/div[1]/di
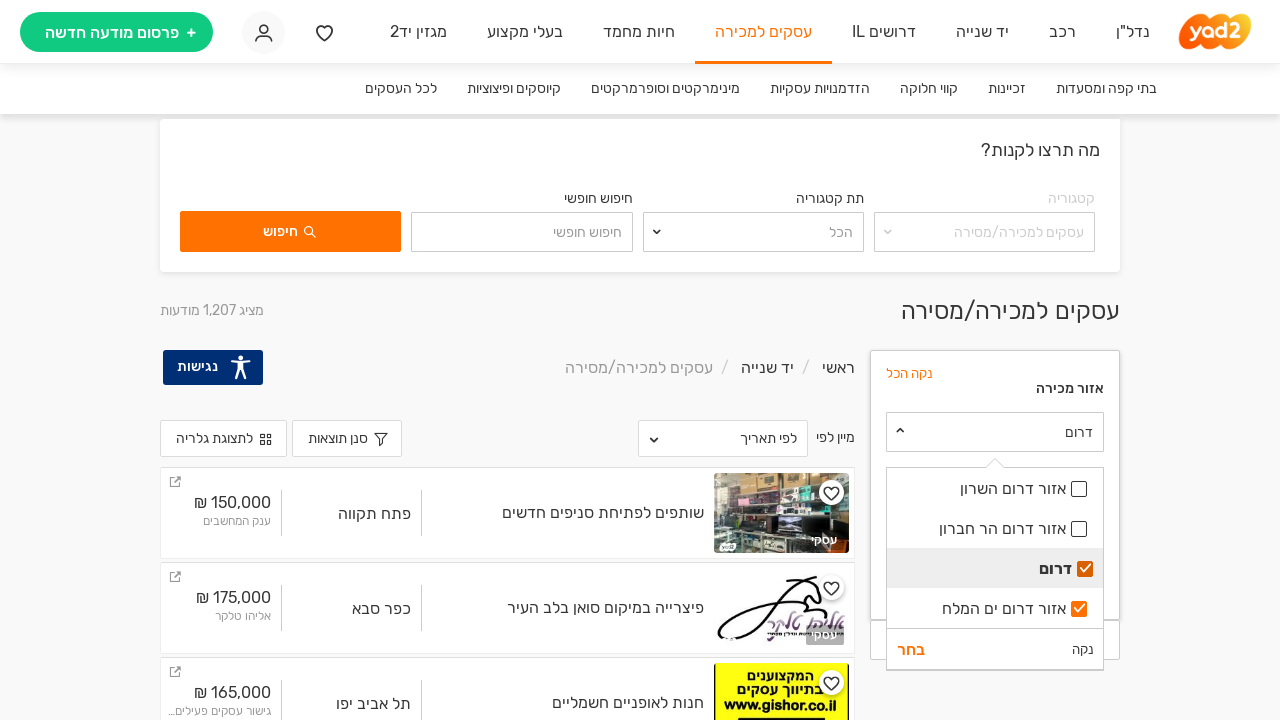

Waited after entering minimum price
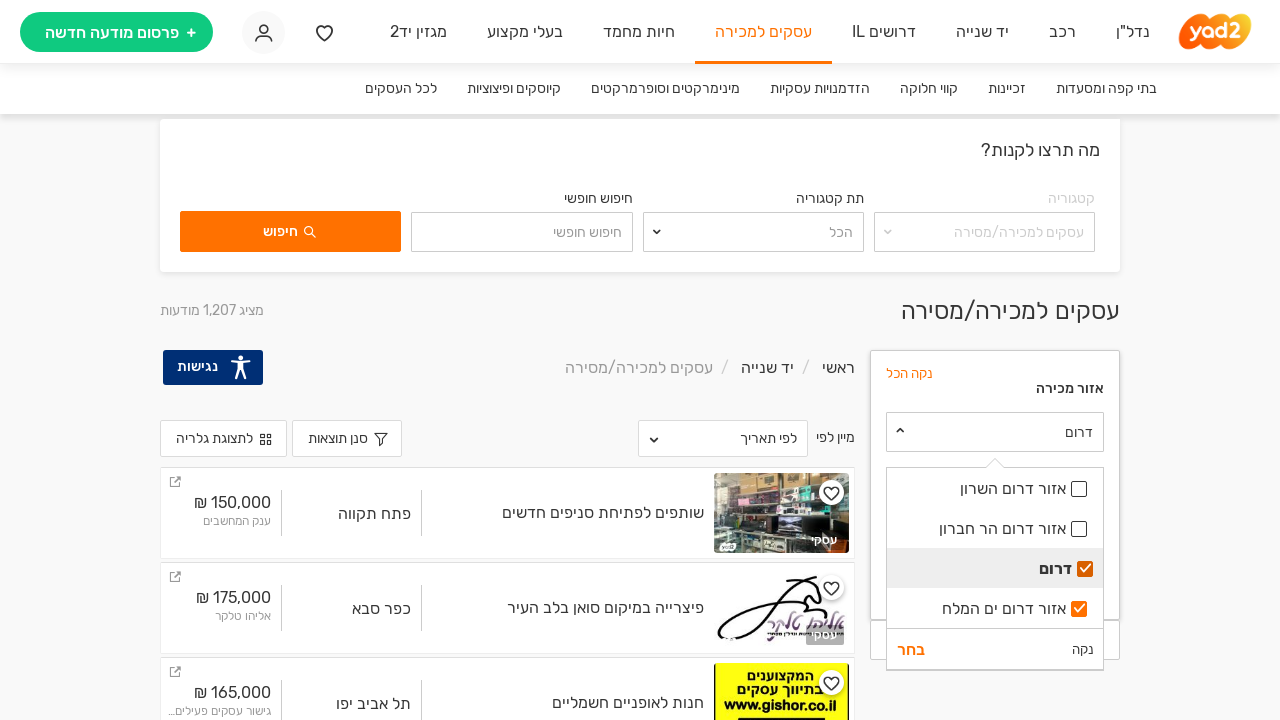

Scrolled maximum price input field into view
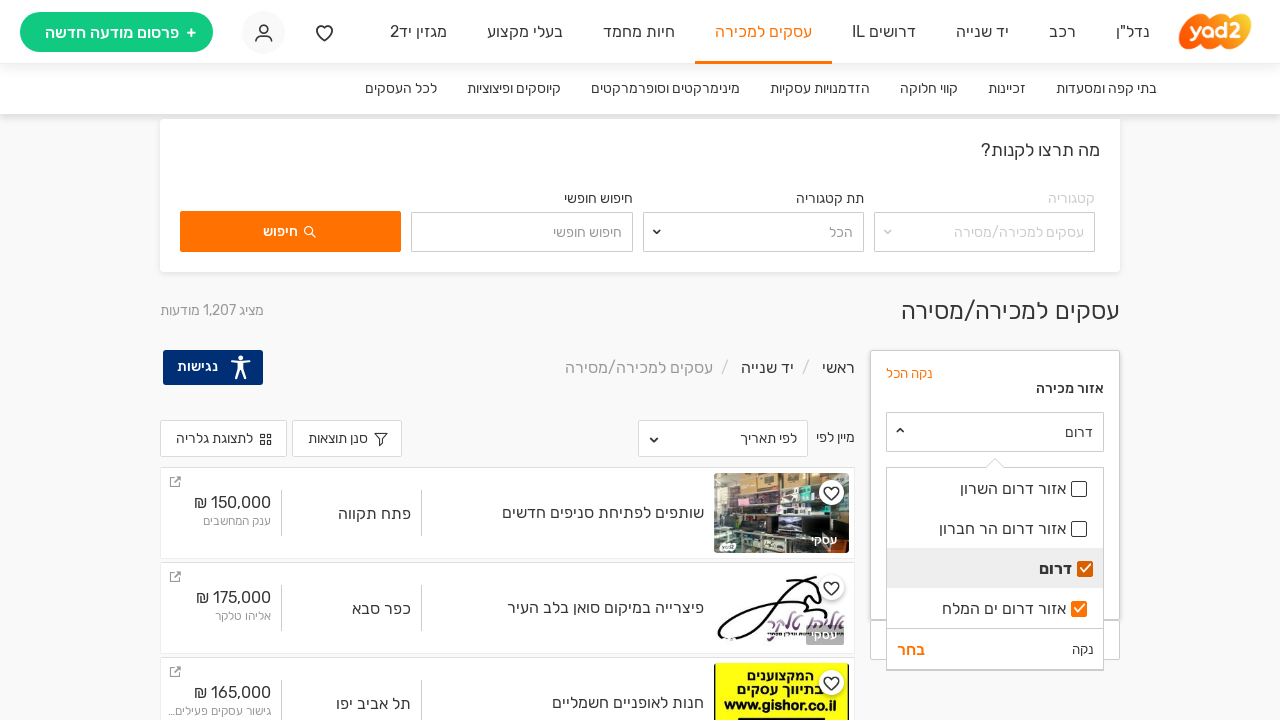

Waited for maximum price input field to be ready
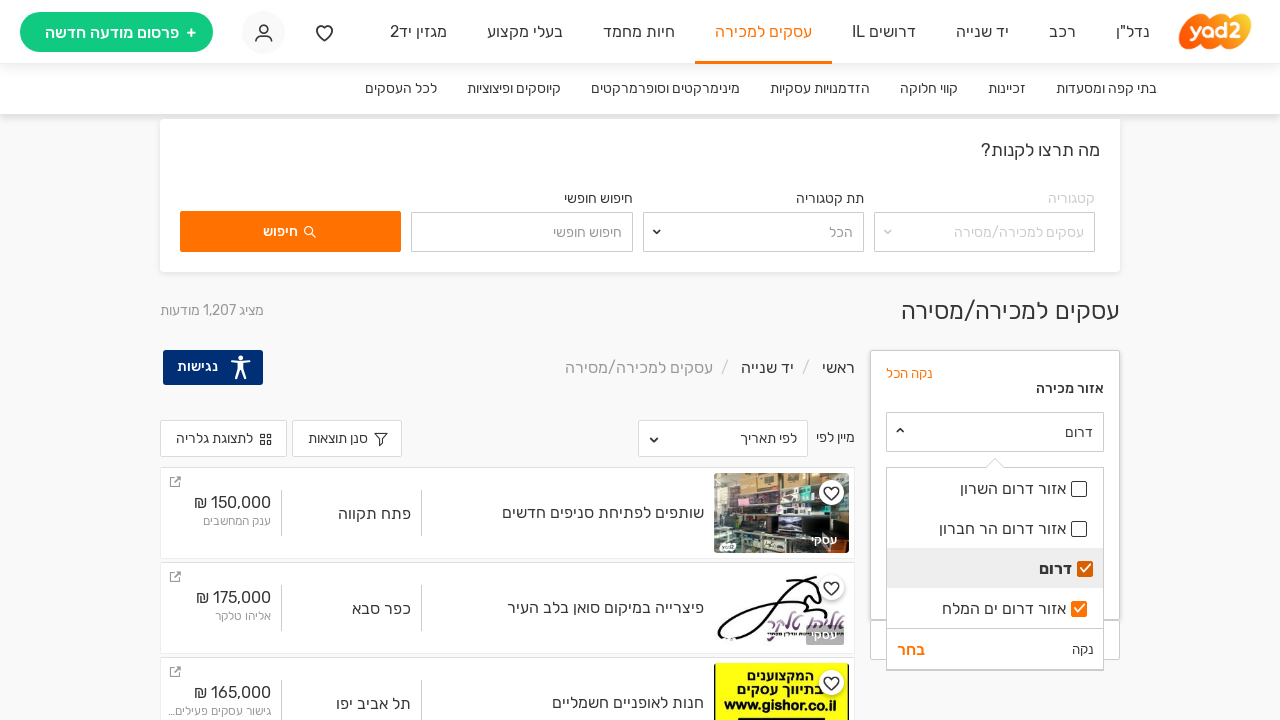

Cleared maximum price input field on xpath=//*[@id="__layout"]/div/main/div/div[4]/div[5]/div[1]/div/div[1]/div[1]/di
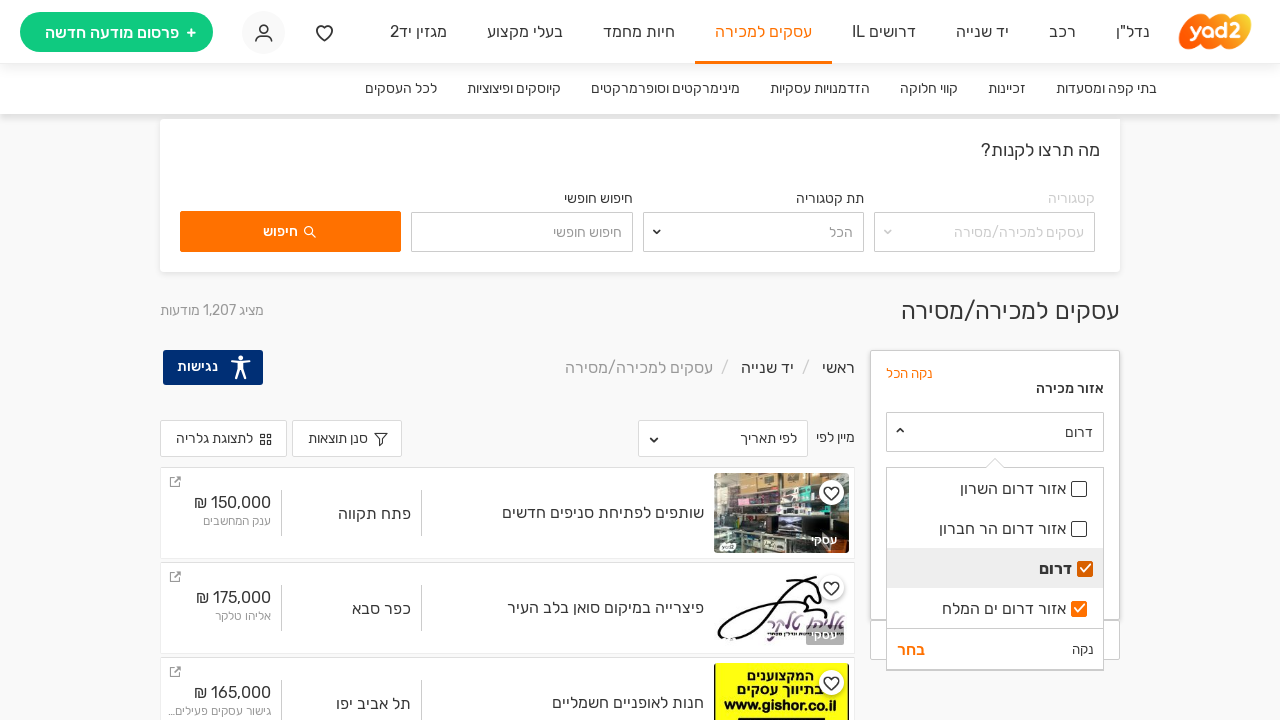

Filled maximum price with '2000000' on xpath=//*[@id="__layout"]/div/main/div/div[4]/div[5]/div[1]/div/div[1]/div[1]/di
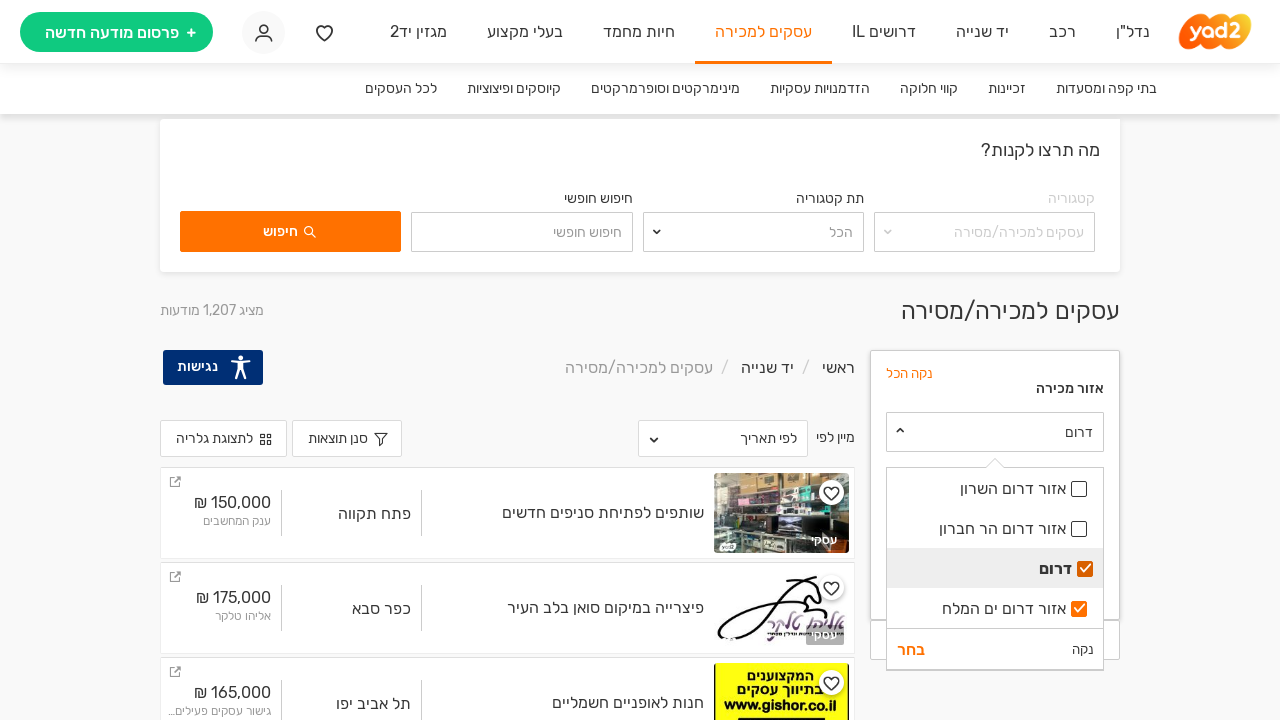

Waited after entering maximum price
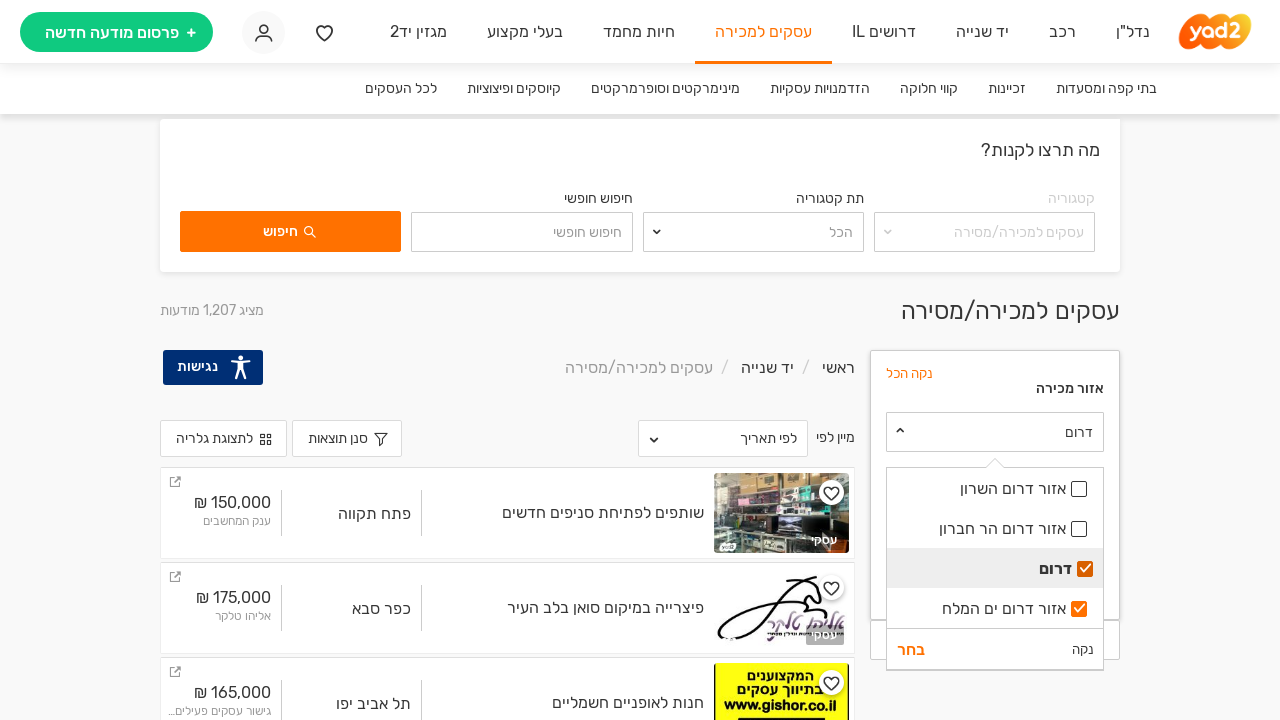

Clicked filter button to apply area and price filters at (963, 649) on xpath=//*[@id="__layout"]/div/main/div/div[4]/div[5]/div[1]/div/div[1]/div[1]/di
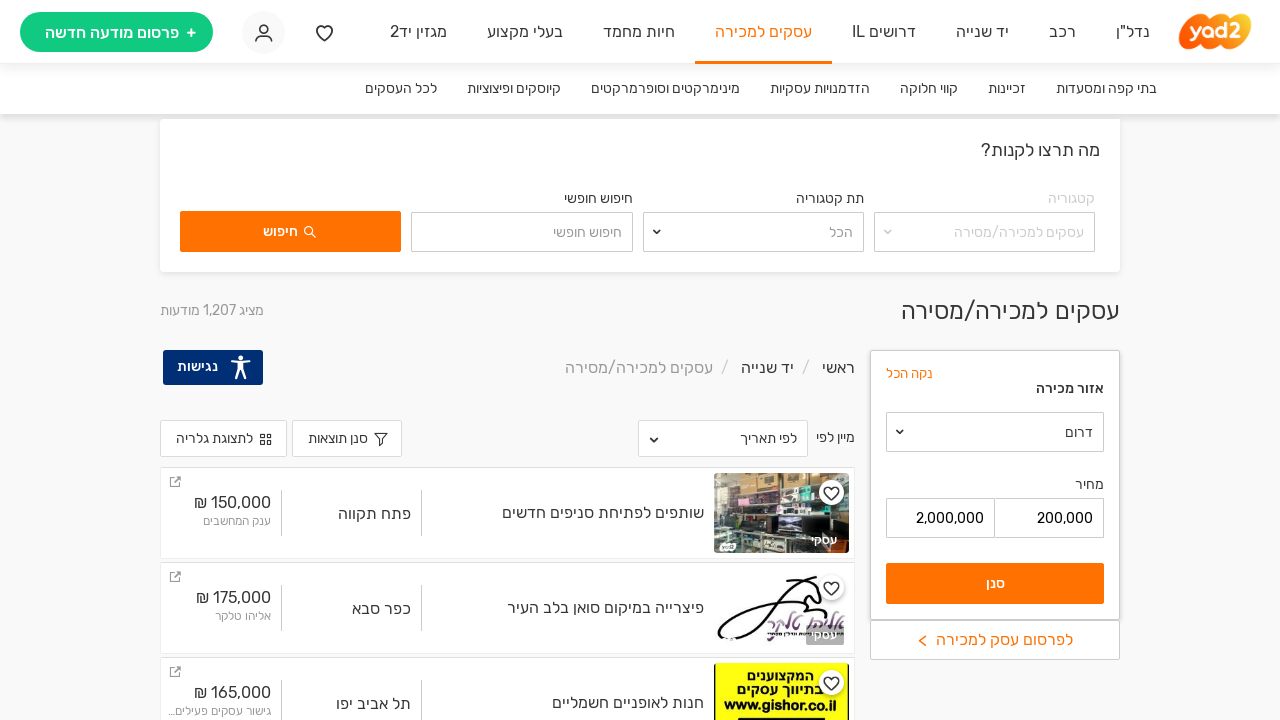

Waited for filters to be applied
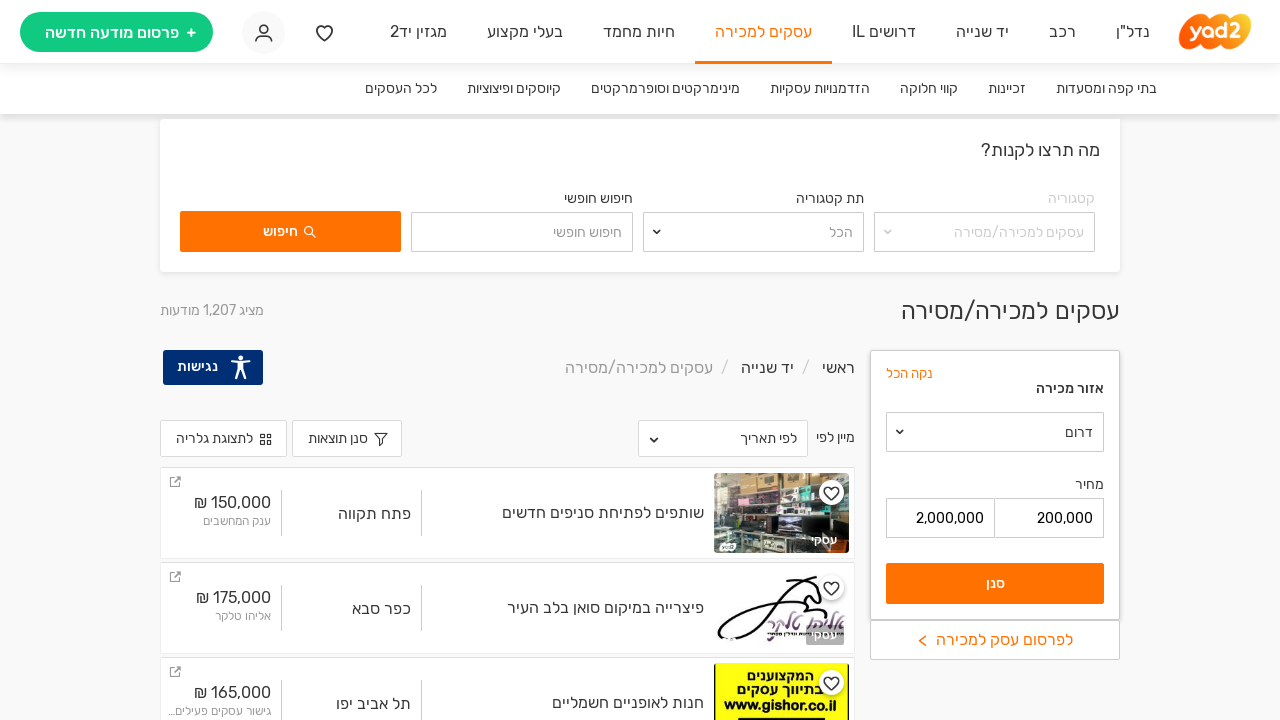

Clicked search button to execute filtered search at (995, 584) on xpath=//*[@id="__layout"]/div/main/div/div[4]/div[5]/div[1]/div/div[1]/div[1]/di
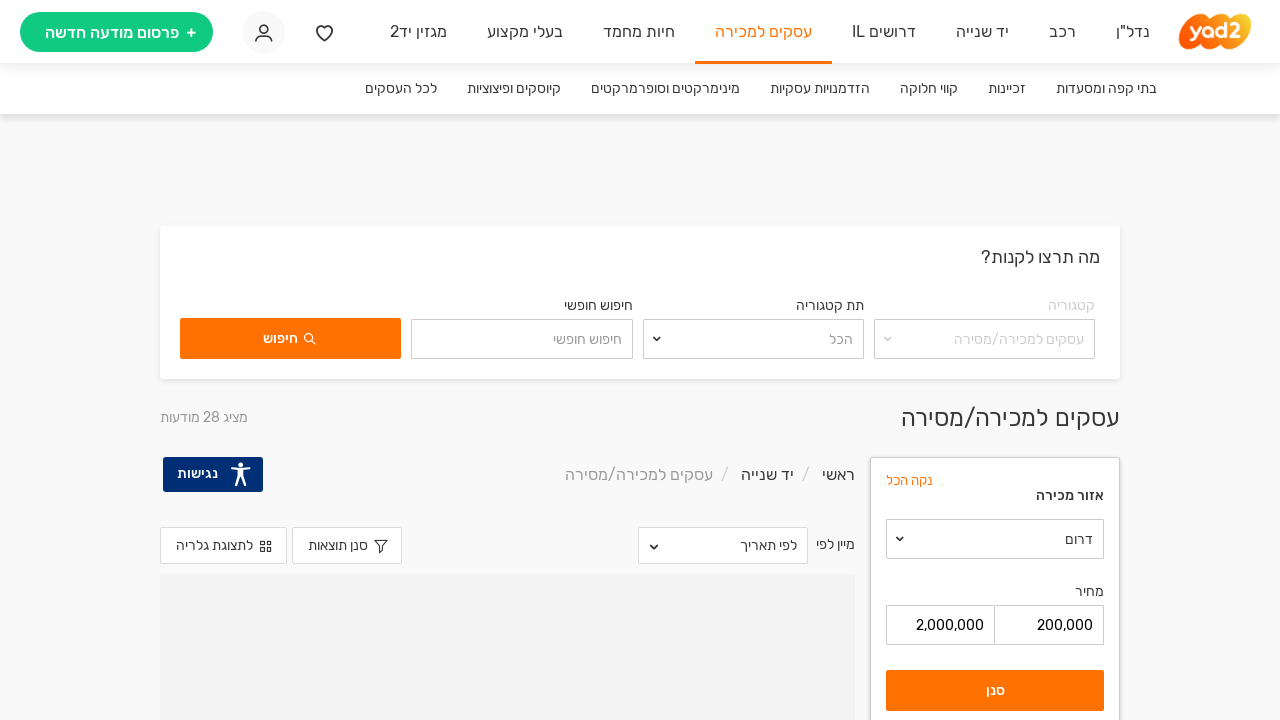

Waited for search results to load
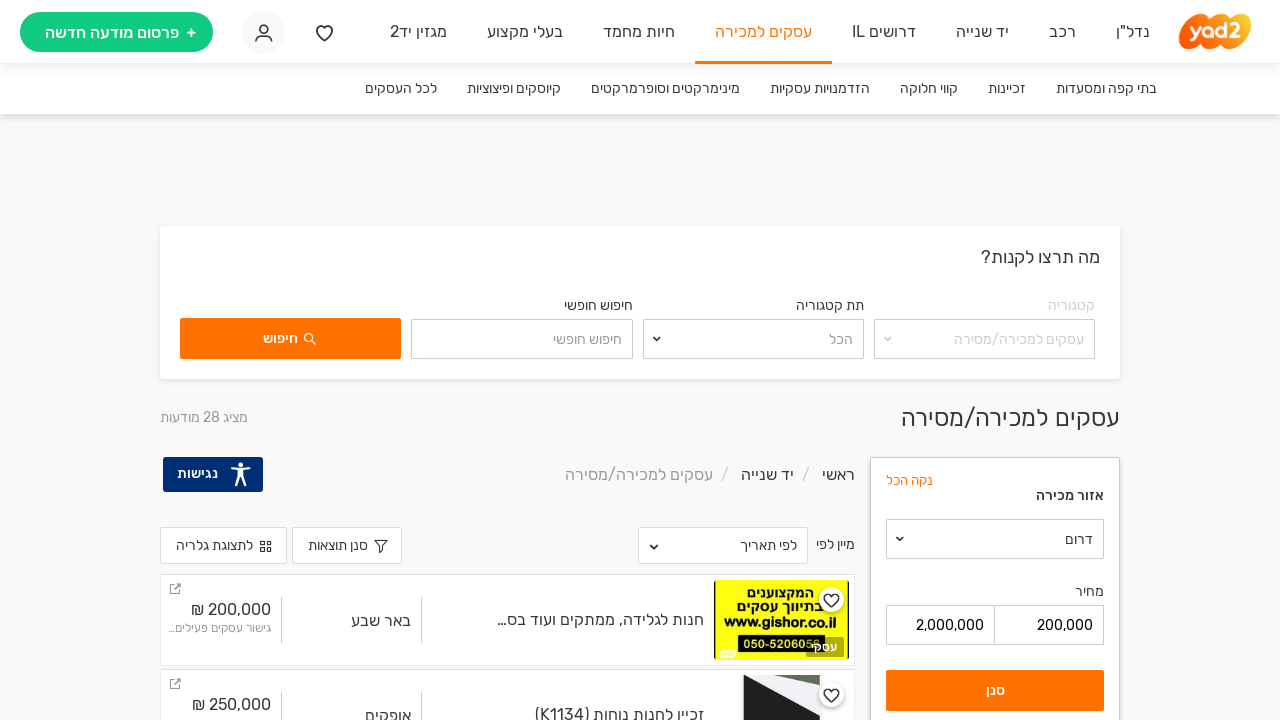

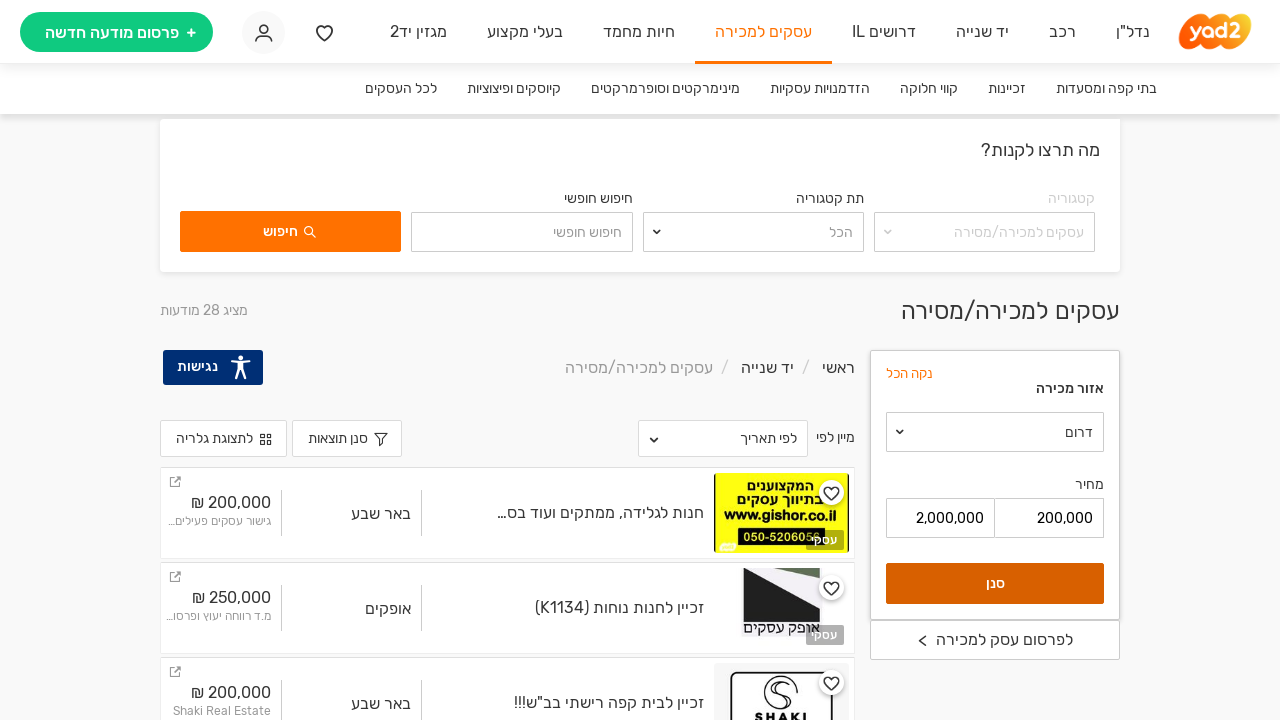